Clicks on the cart icon to navigate to the shopping cart page

Starting URL: https://www.target.com/

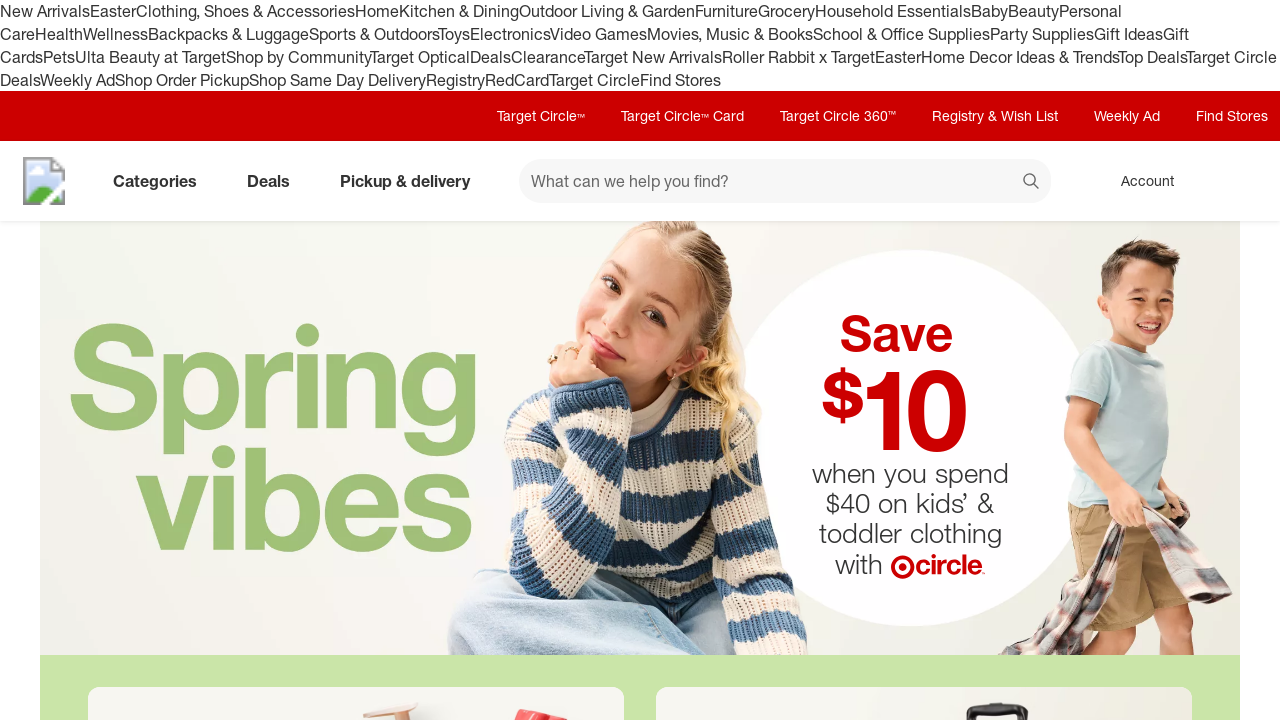

Clicked on cart icon to navigate to shopping cart at (1238, 181) on a[data-test='@web/CartLink']
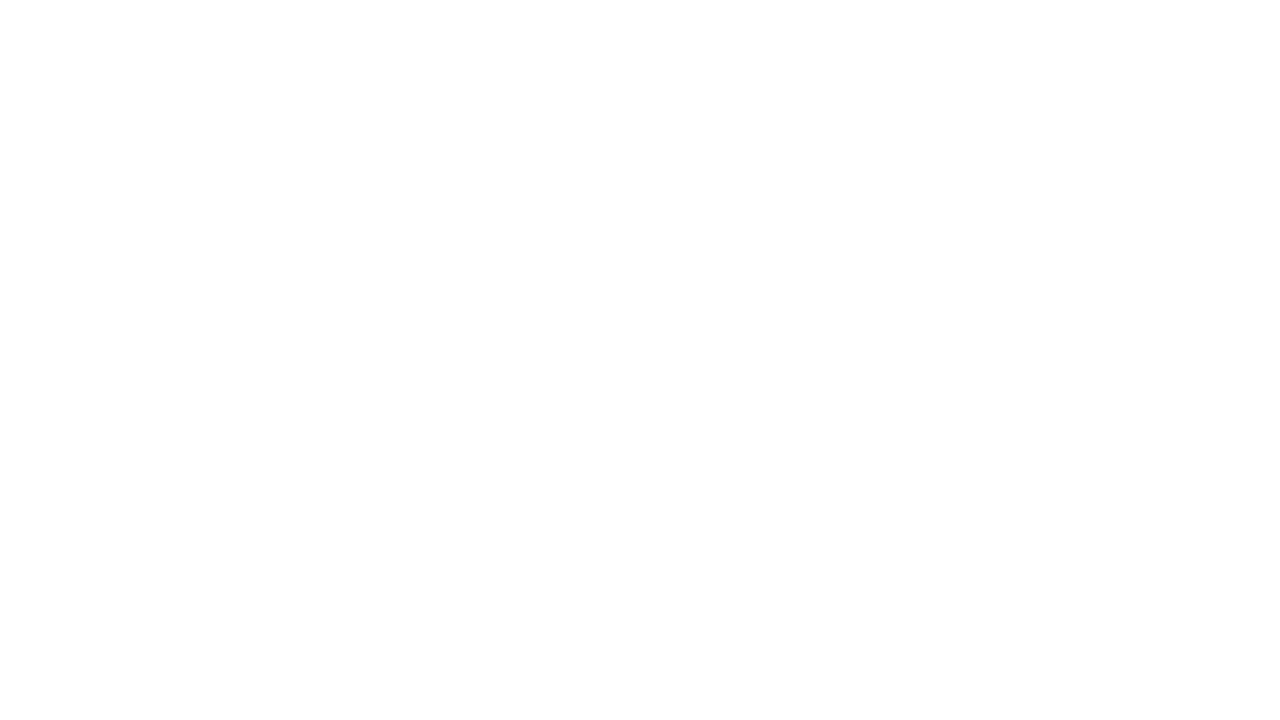

Cart page loaded and network idle
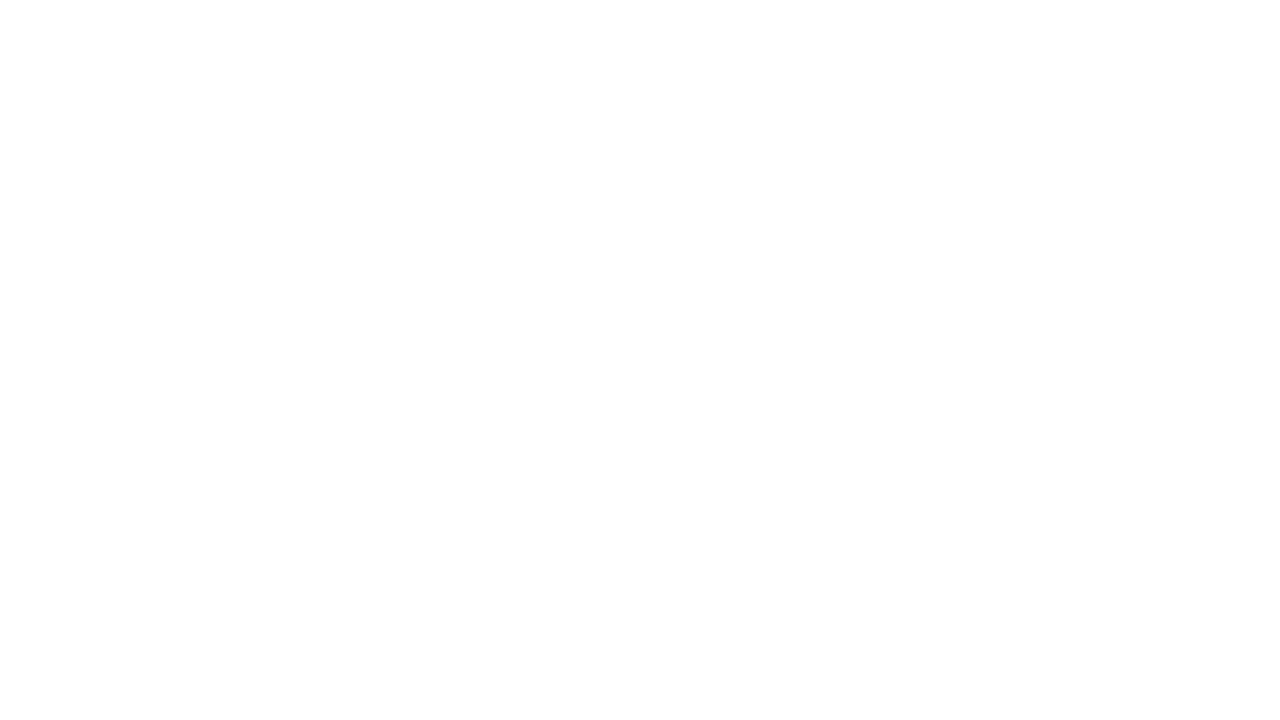

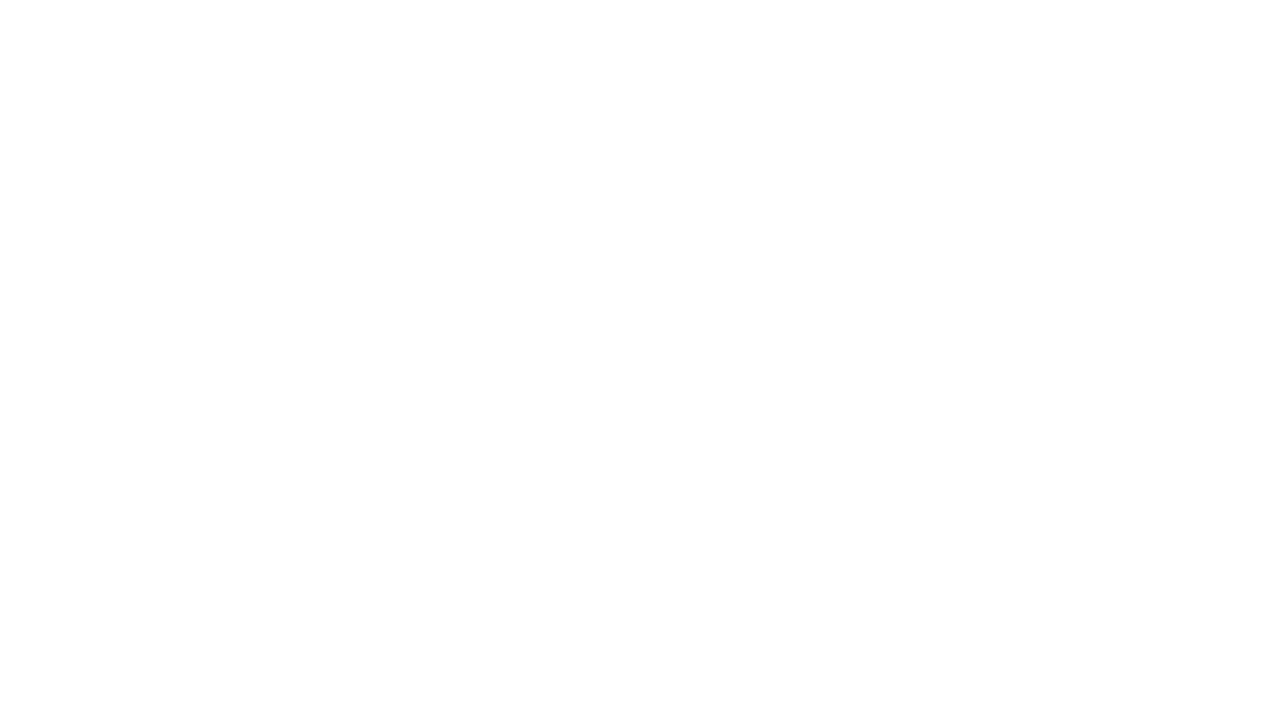